Clicks on the "Our awards and recognitions" heading to scroll to that section of the page

Starting URL: https://klik.solutions/

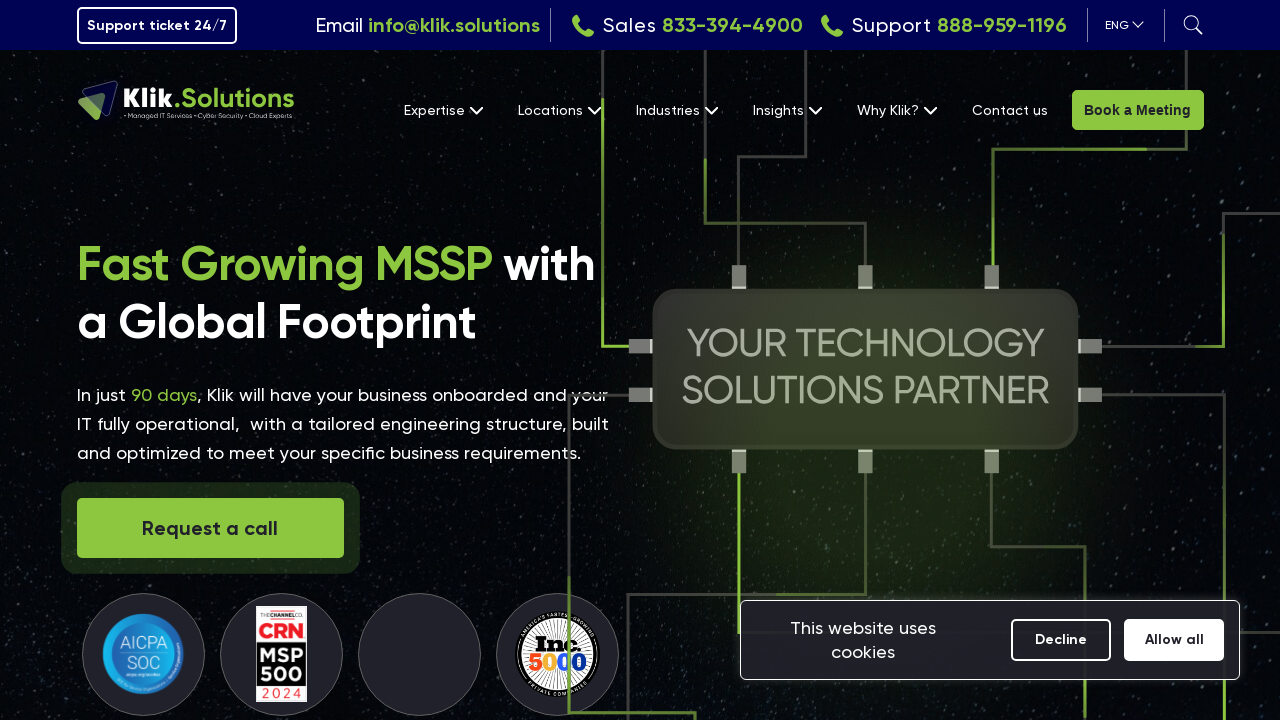

Navigated to https://klik.solutions/
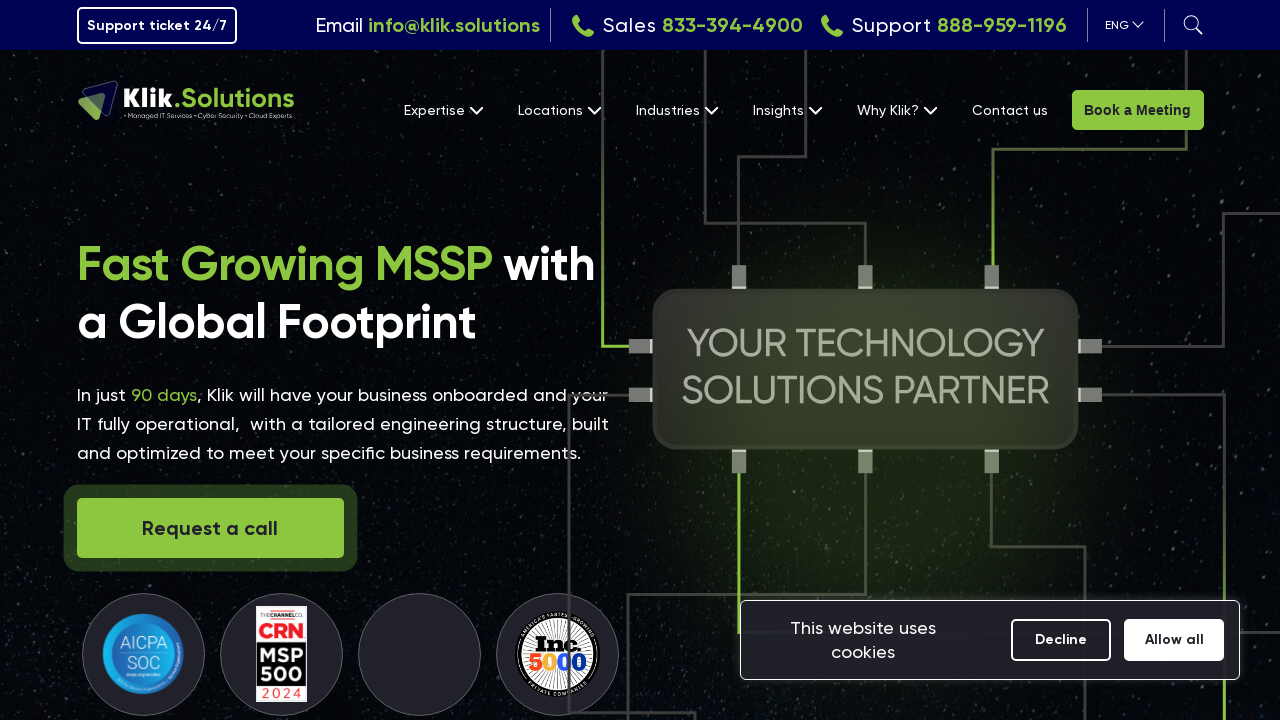

Clicked on the 'Our awards and recognitions' heading to scroll to that section at (354, 361) on internal:role=heading[name="Our awards and recognitions:"i]
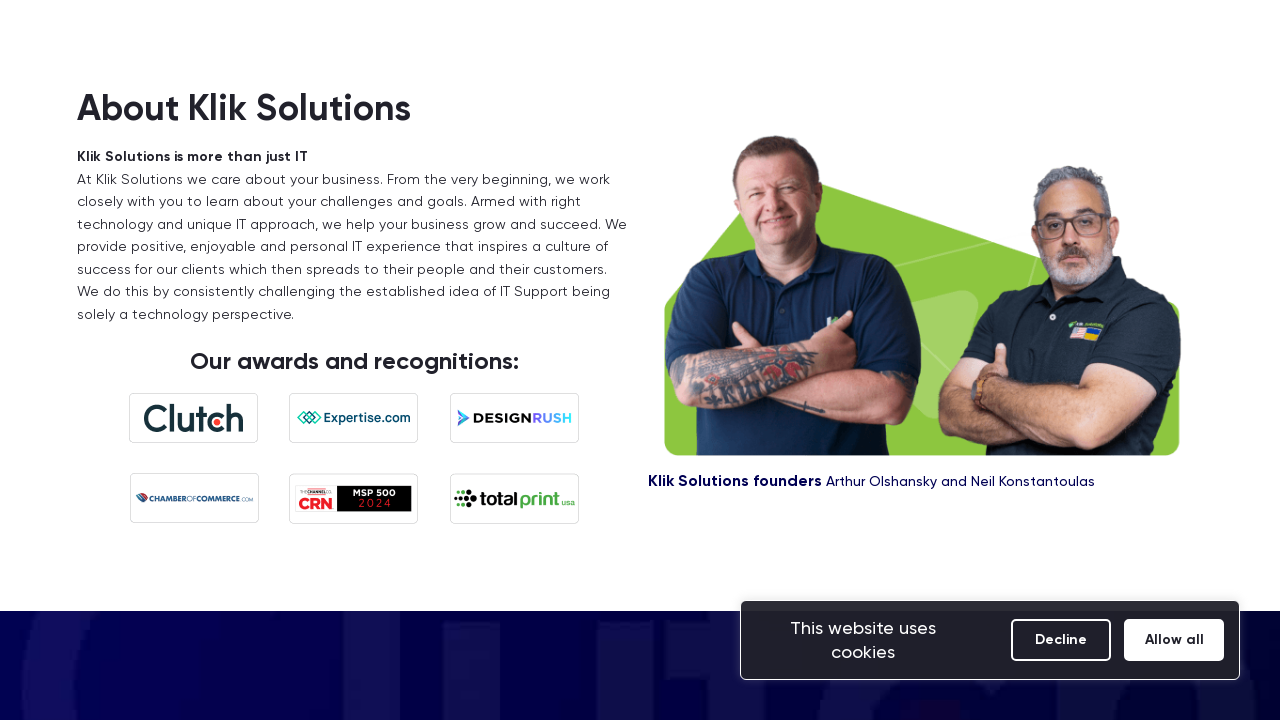

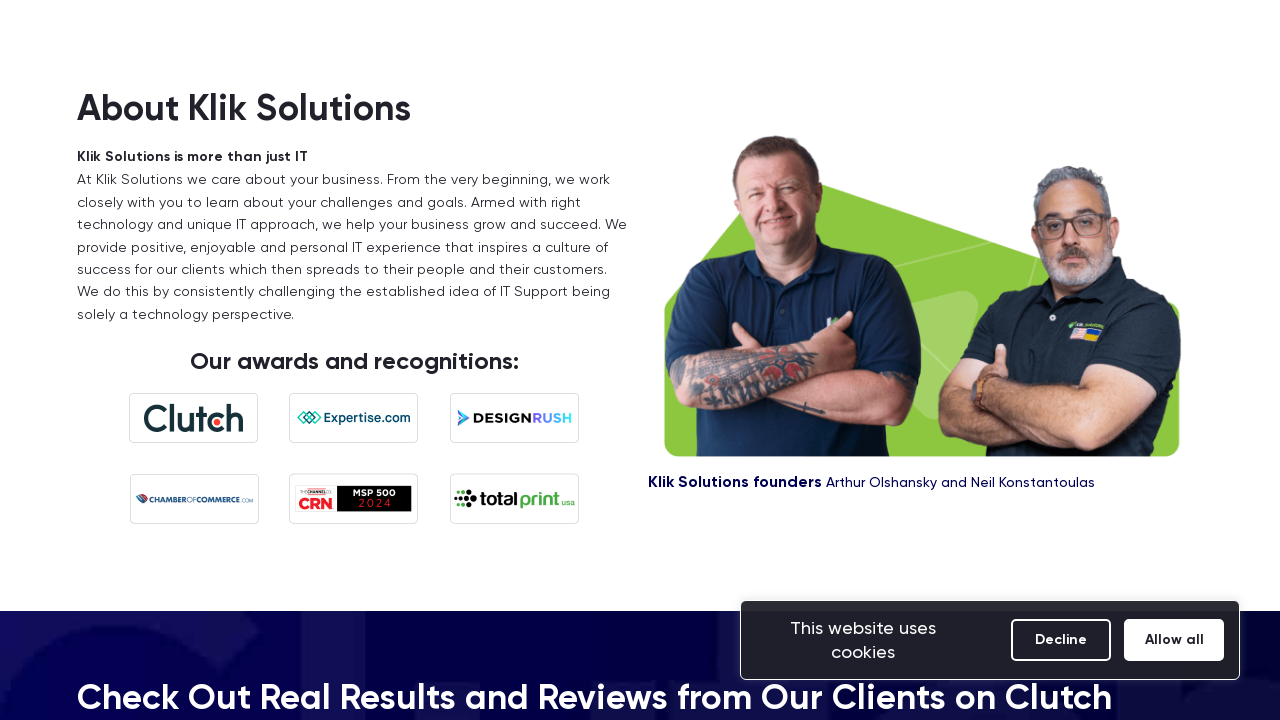